Tests a crop recommendation form by navigating through menu items and filling in agricultural parameters like nitrogen, phosphorous, pH, rainfall, temperature, and humidity values before submitting the form

Starting URL: https://rajashekargunaganti.github.io/rythu_seva/

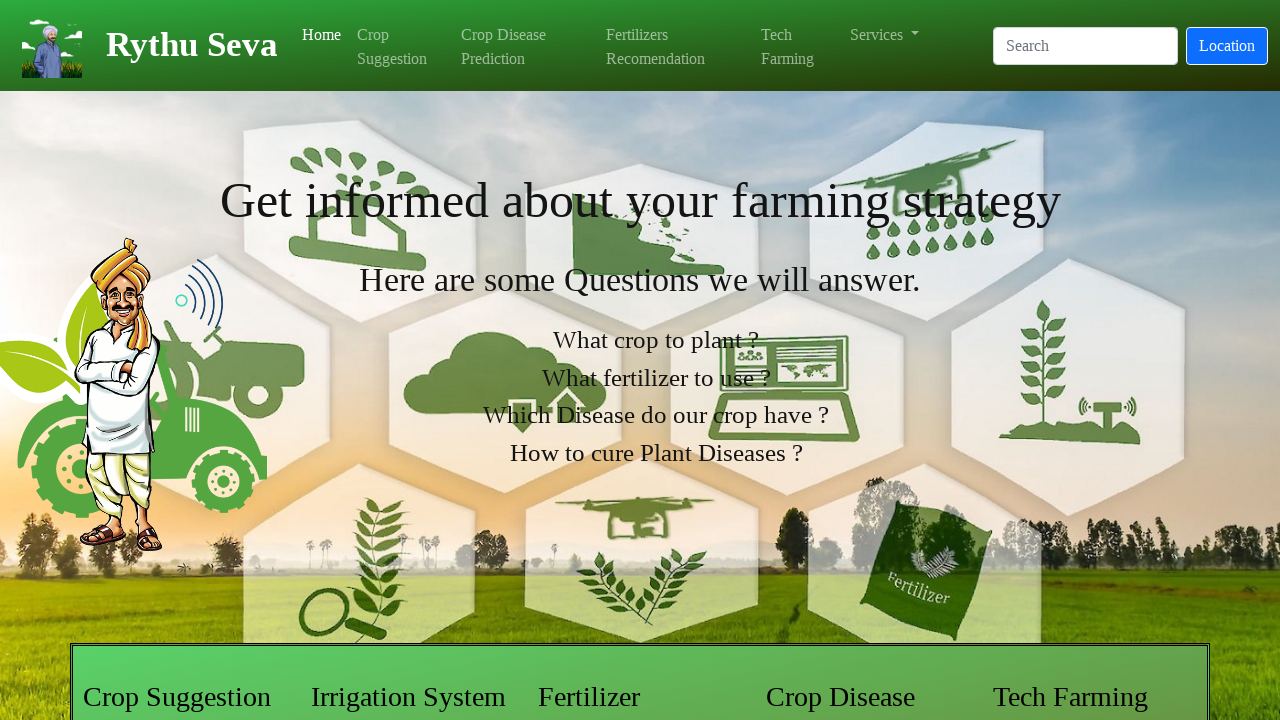

Clicked third navigation menu item at (526, 46) on //*[@id="navbarSupportedContent"]/ul/li[3]/a
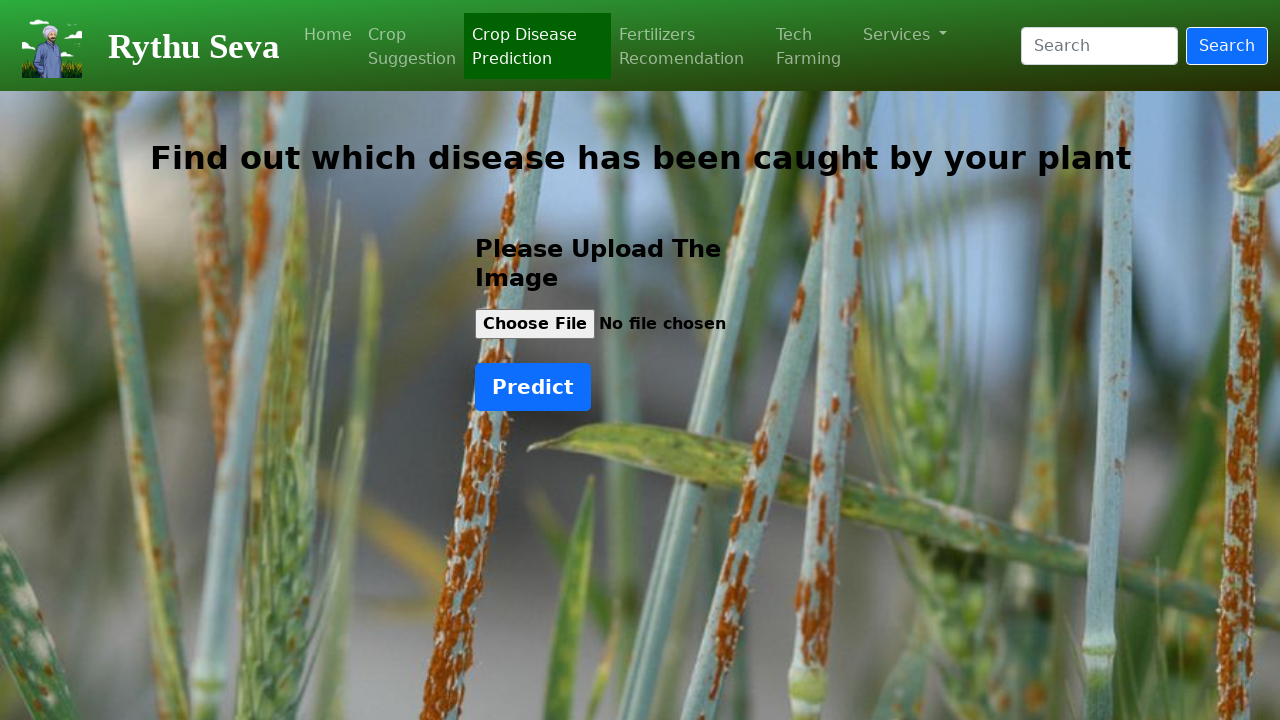

Clicked second navigation menu item to access crop recommendation form at (412, 46) on //*[@id="navbarSupportedContent"]/ul/li[2]/a
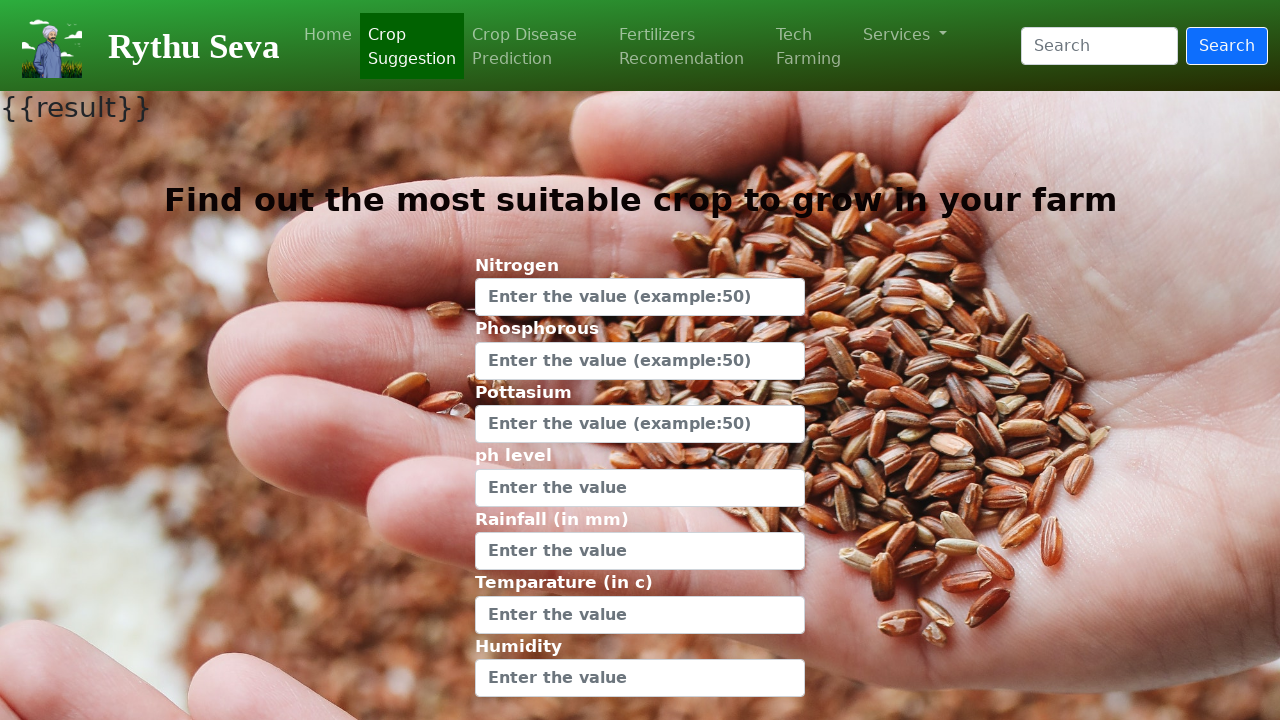

Filled nitrogen field with value 20 on #Nitrogen
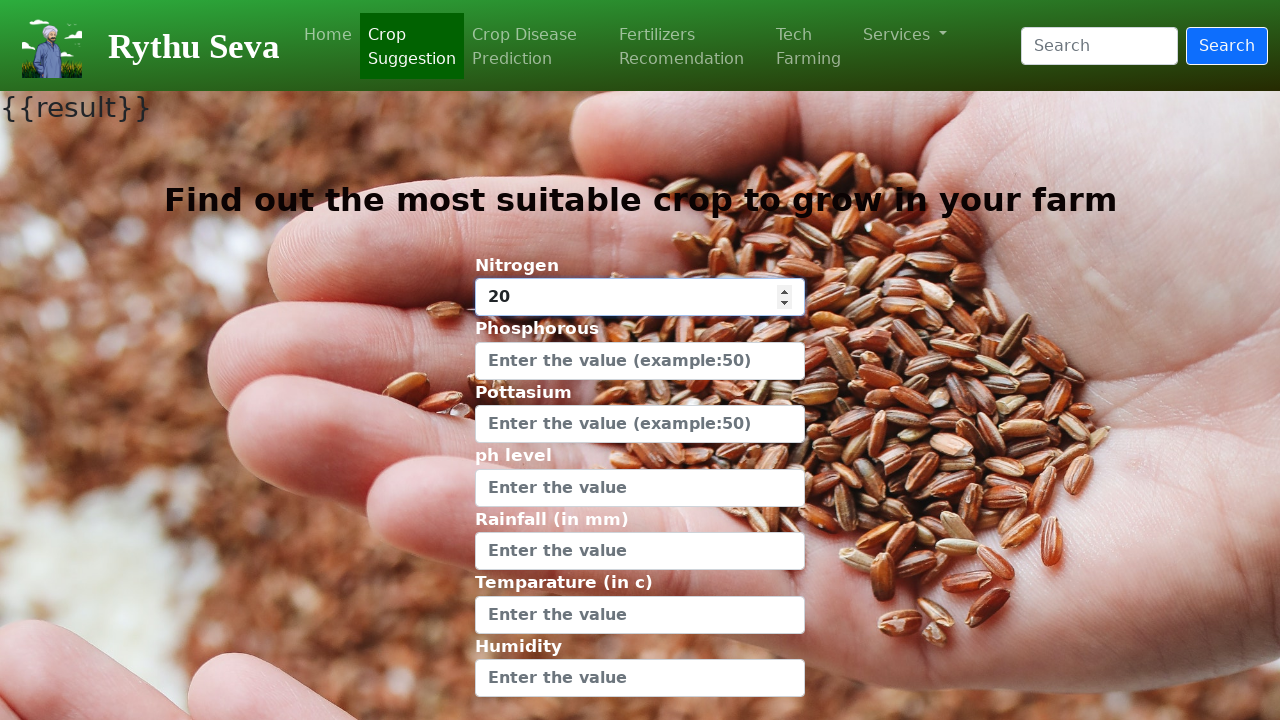

Filled phosphorous field with value 10 on #Phosphorous
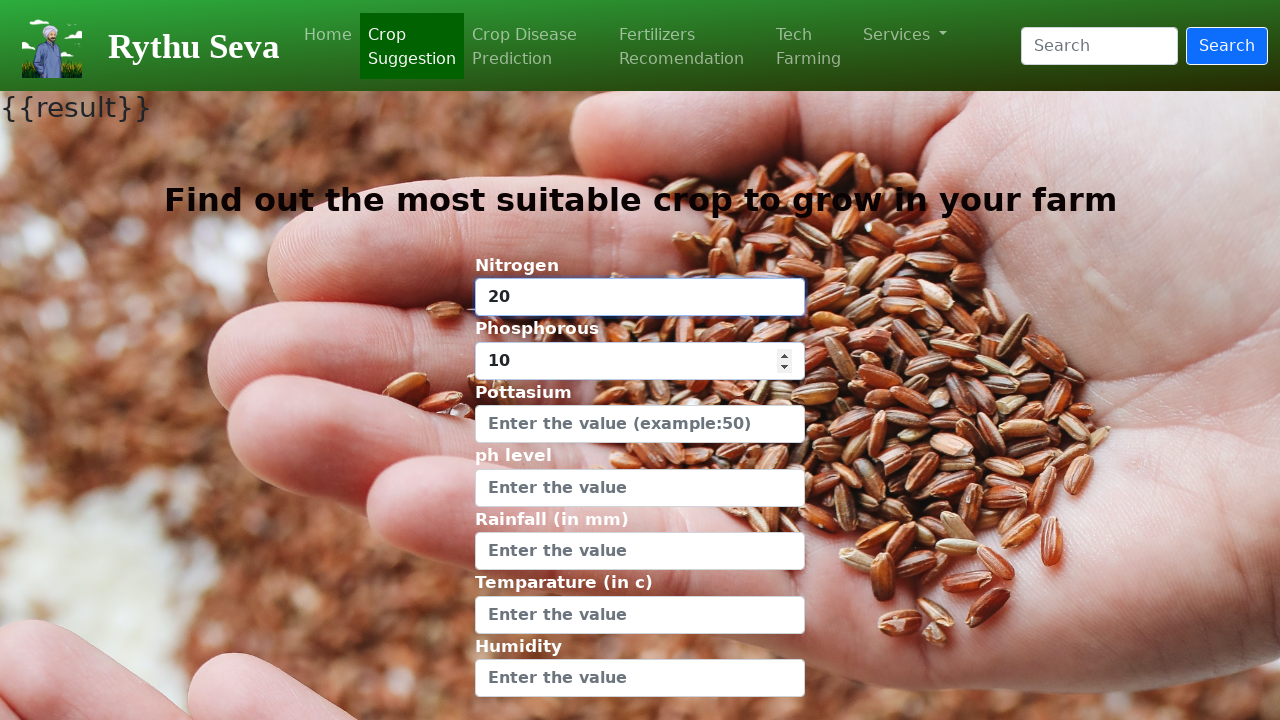

Filled potassium field with value 10 on #Pottasium
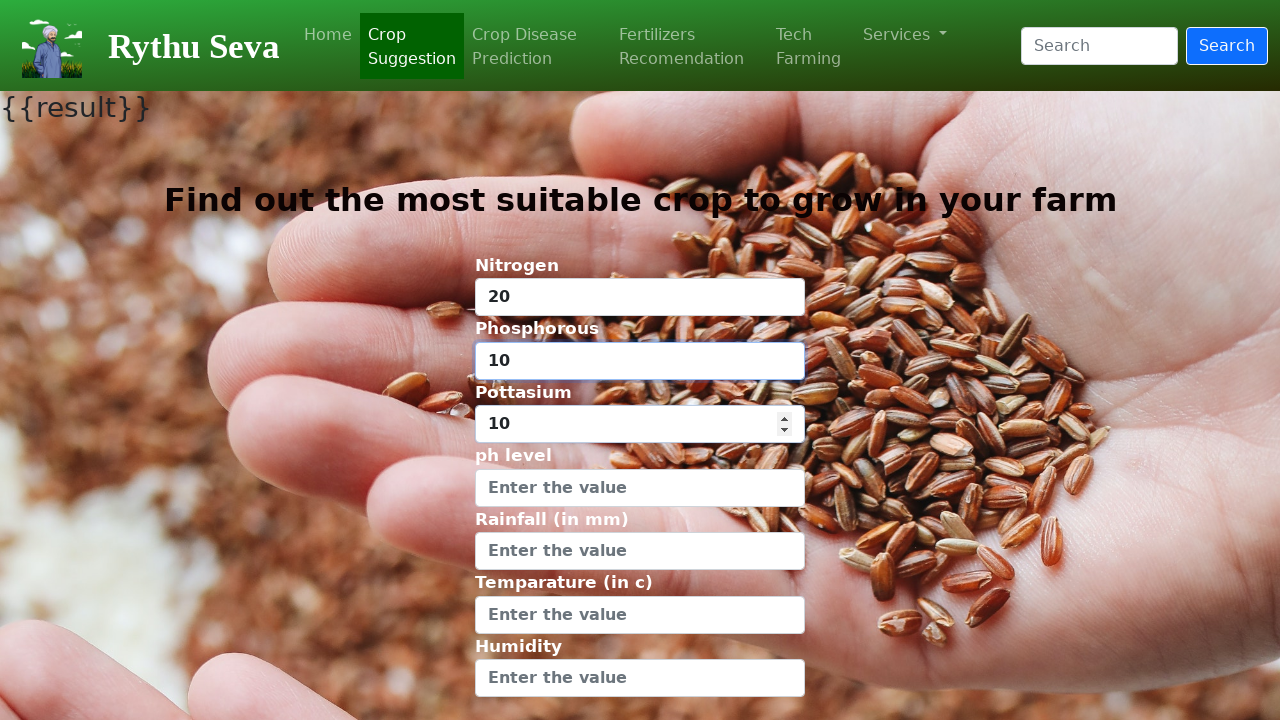

Filled pH field with value 10 on #ph
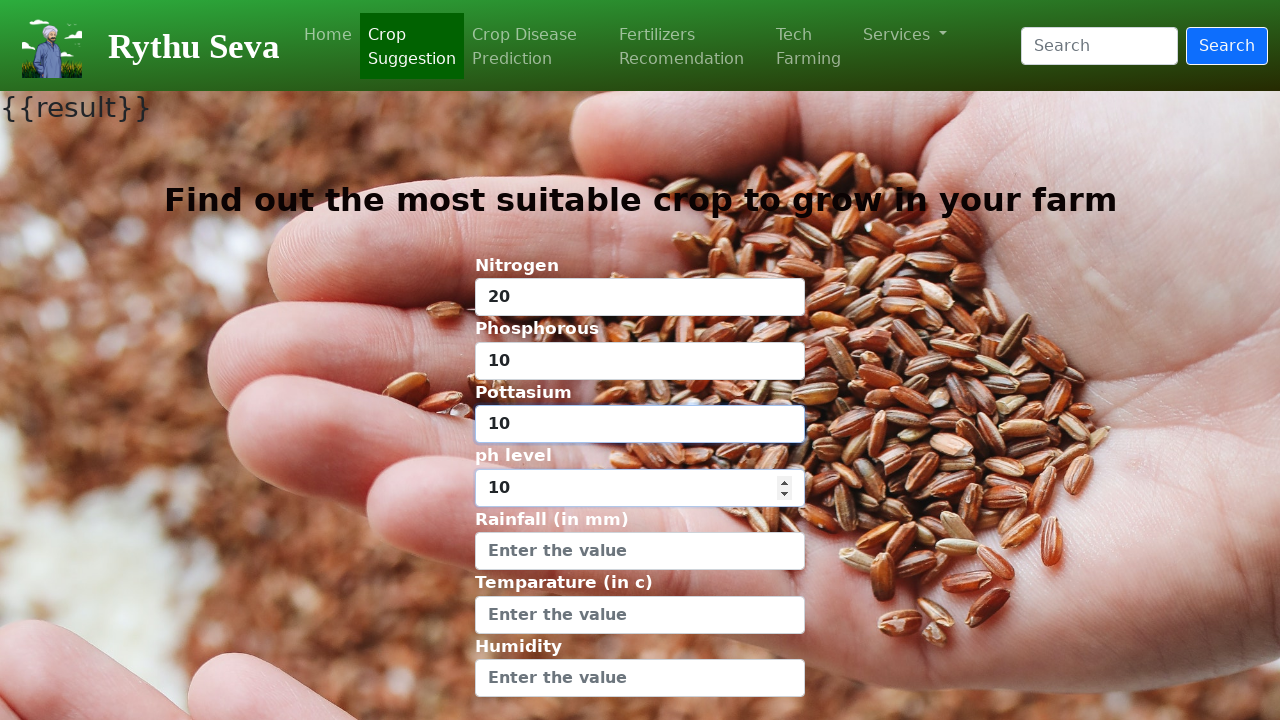

Filled rainfall field with value 10 on #Rainfall
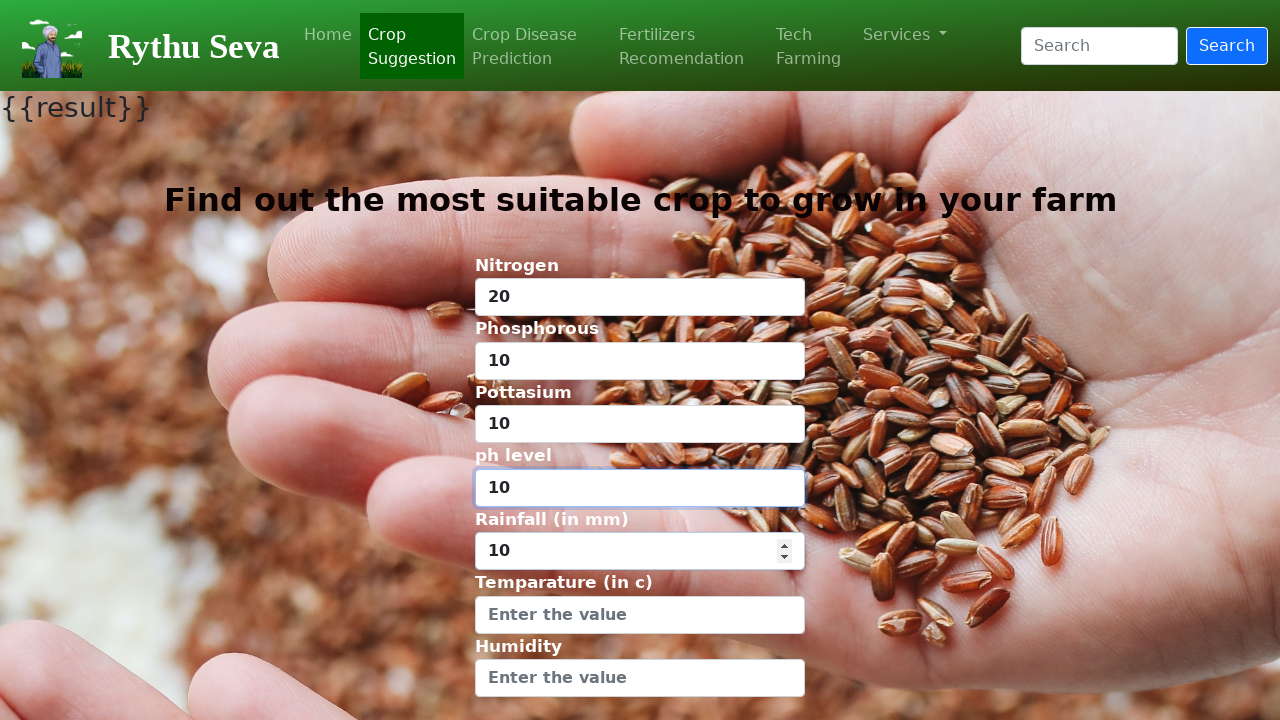

Filled temperature field with value 10 on #Temparature
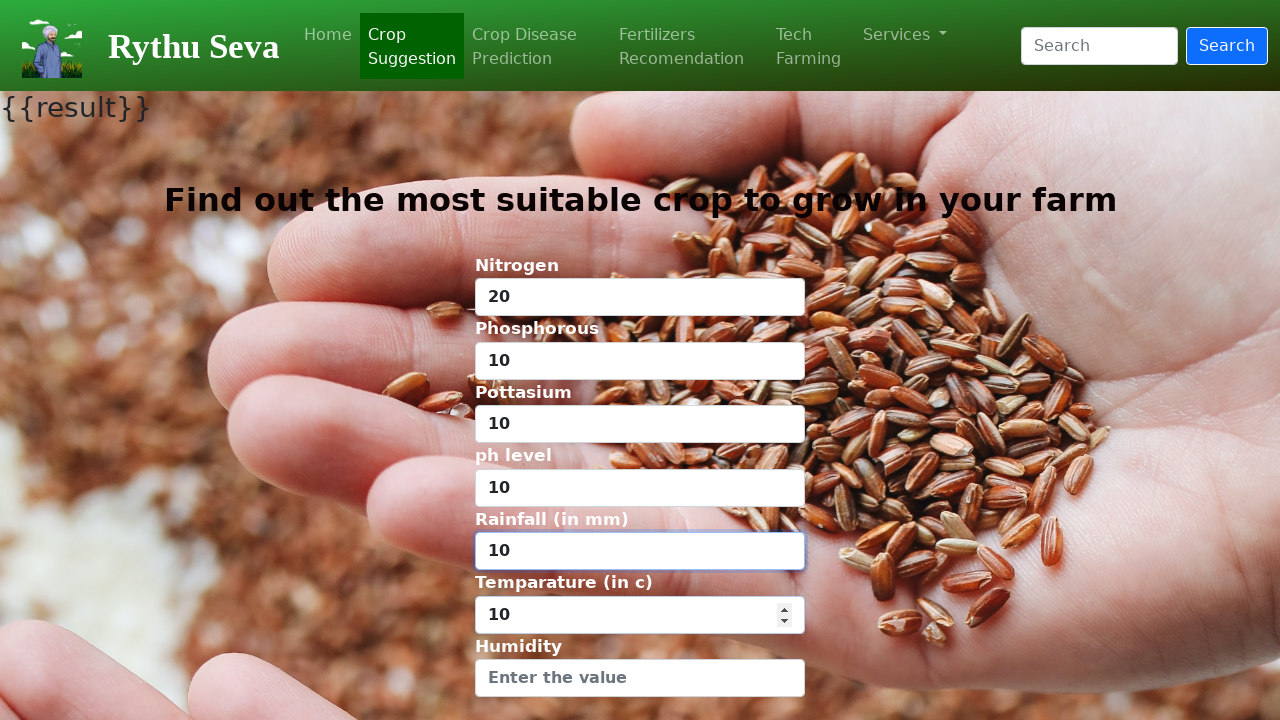

Filled humidity field with value 10 on #Humidity
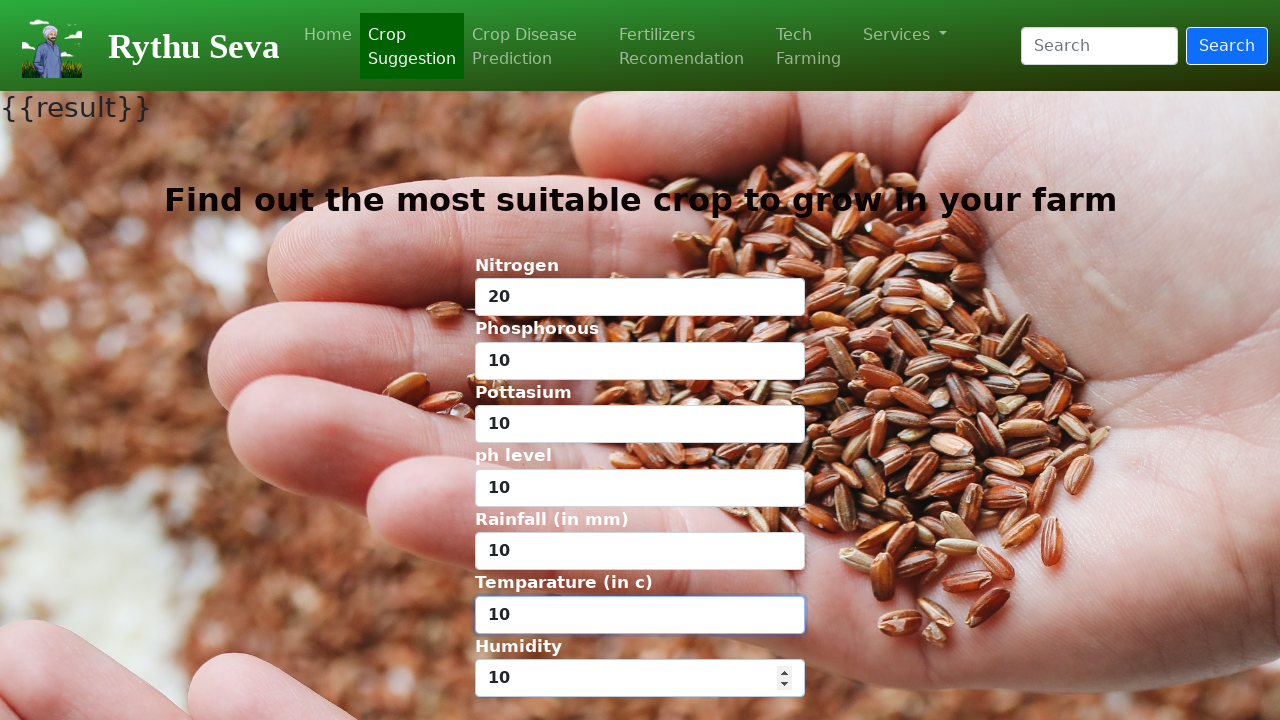

Waited 3 seconds before form submission
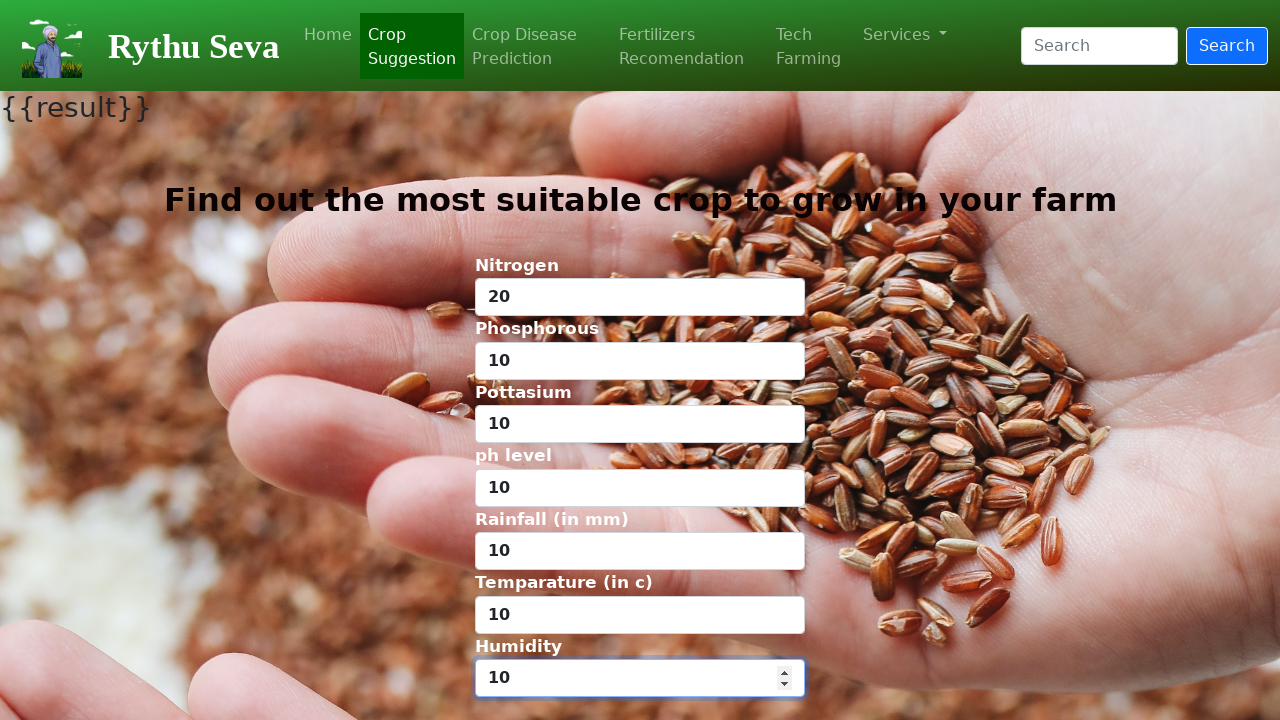

Clicked submit button to submit crop recommendation form at (640, 417) on xpath=/html/body/div[2]/form/div[8]/button
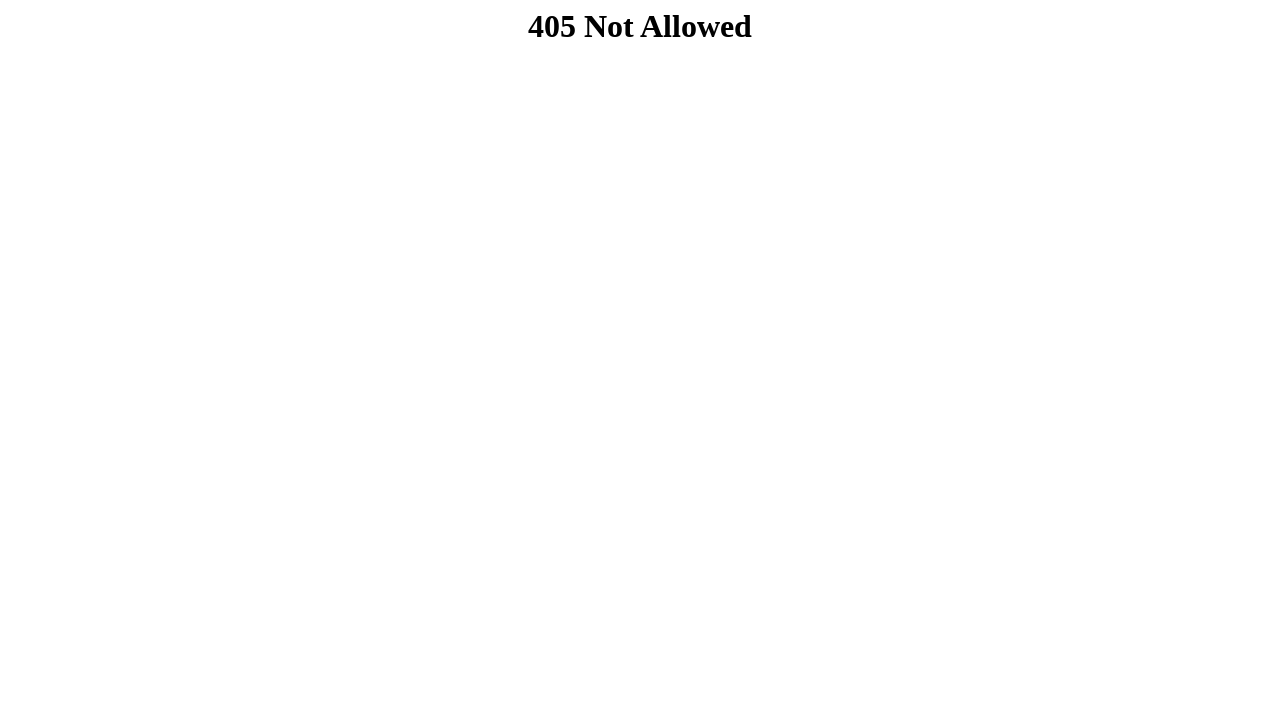

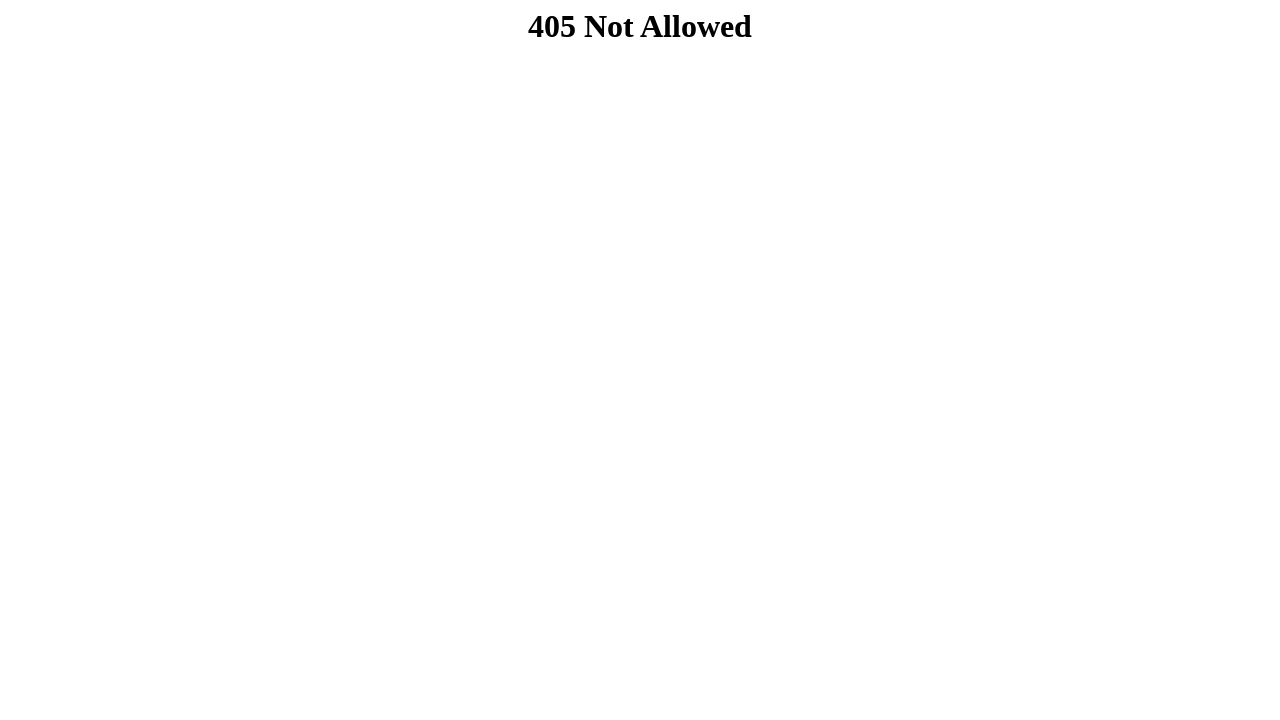